Tests keyboard event detection by pressing various keys and verifying the displayed result

Starting URL: http://the-internet.herokuapp.com

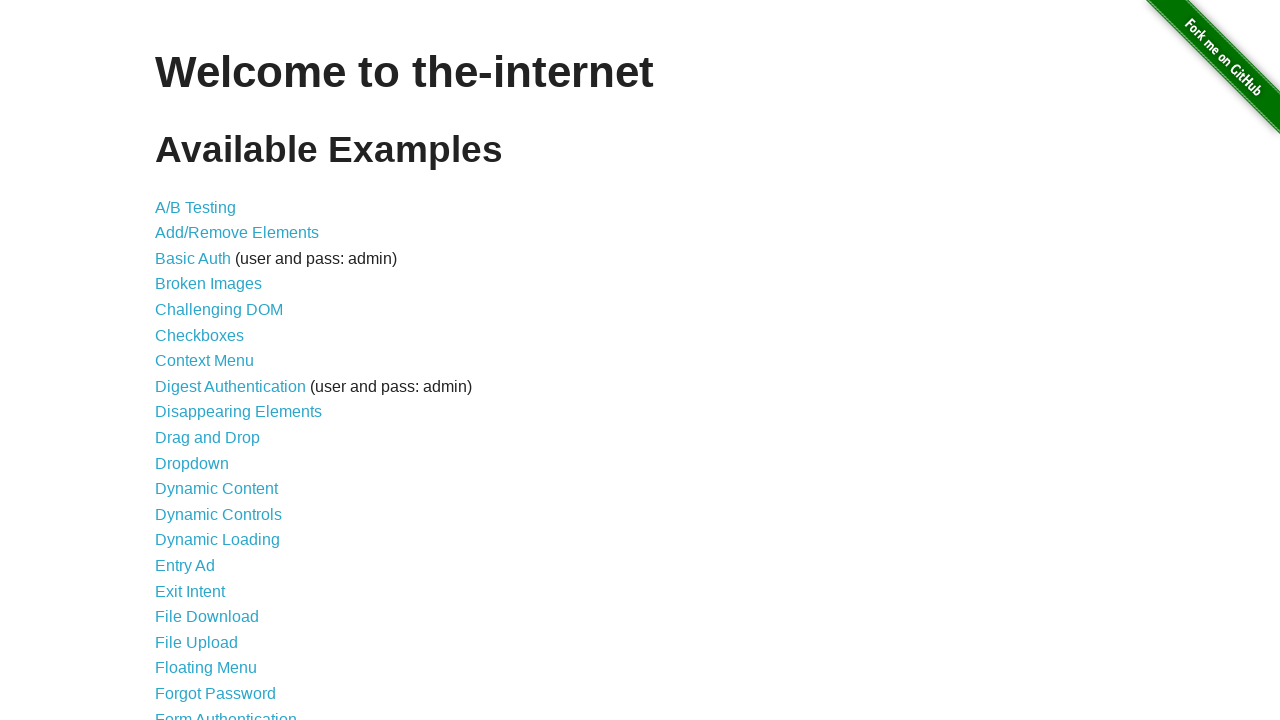

Clicked 'Key Presses' link to navigate to the key presses test page at (200, 360) on text='Key Presses'
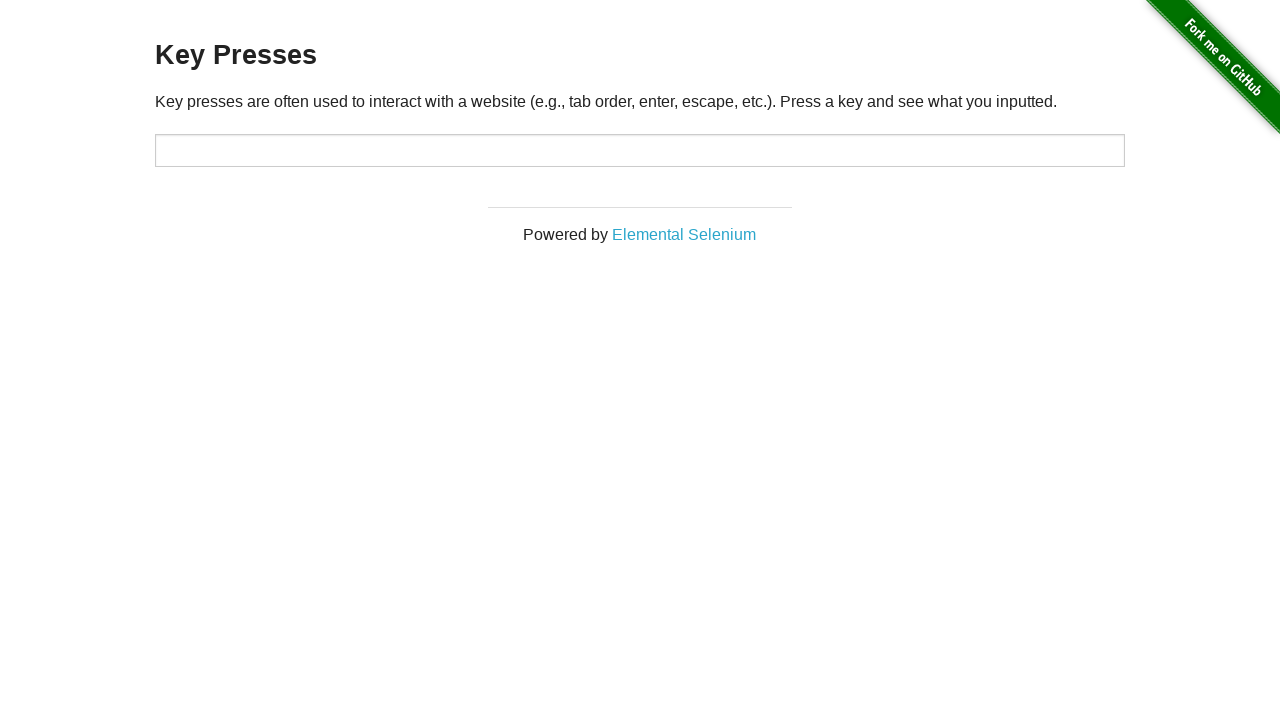

Pressed TAB key in target field on #target
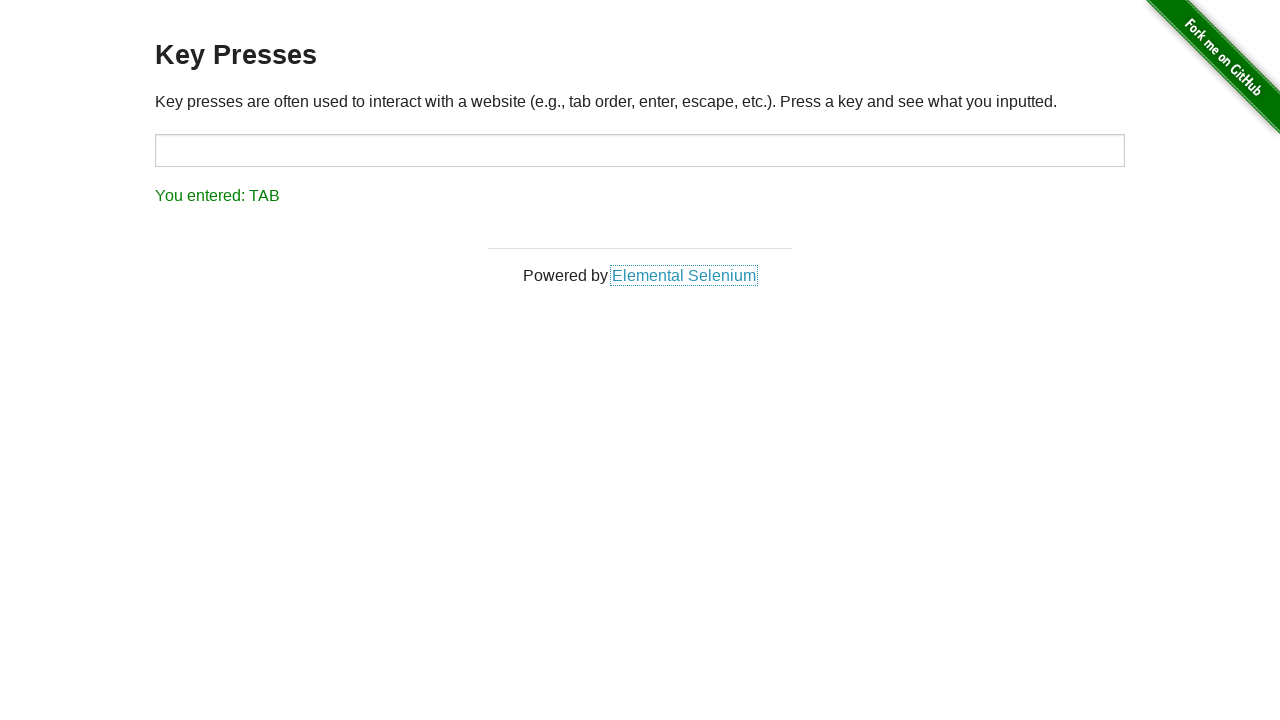

Retrieved result text content after TAB key press
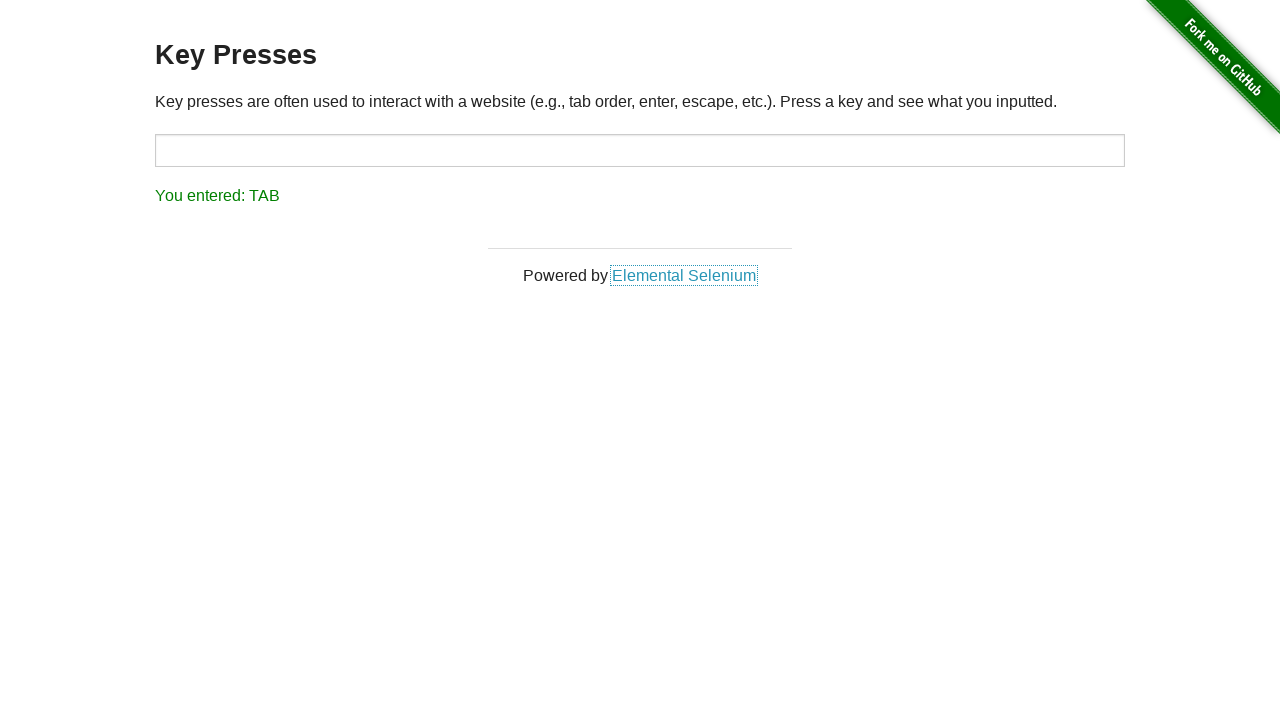

Verified TAB key event was correctly detected and displayed
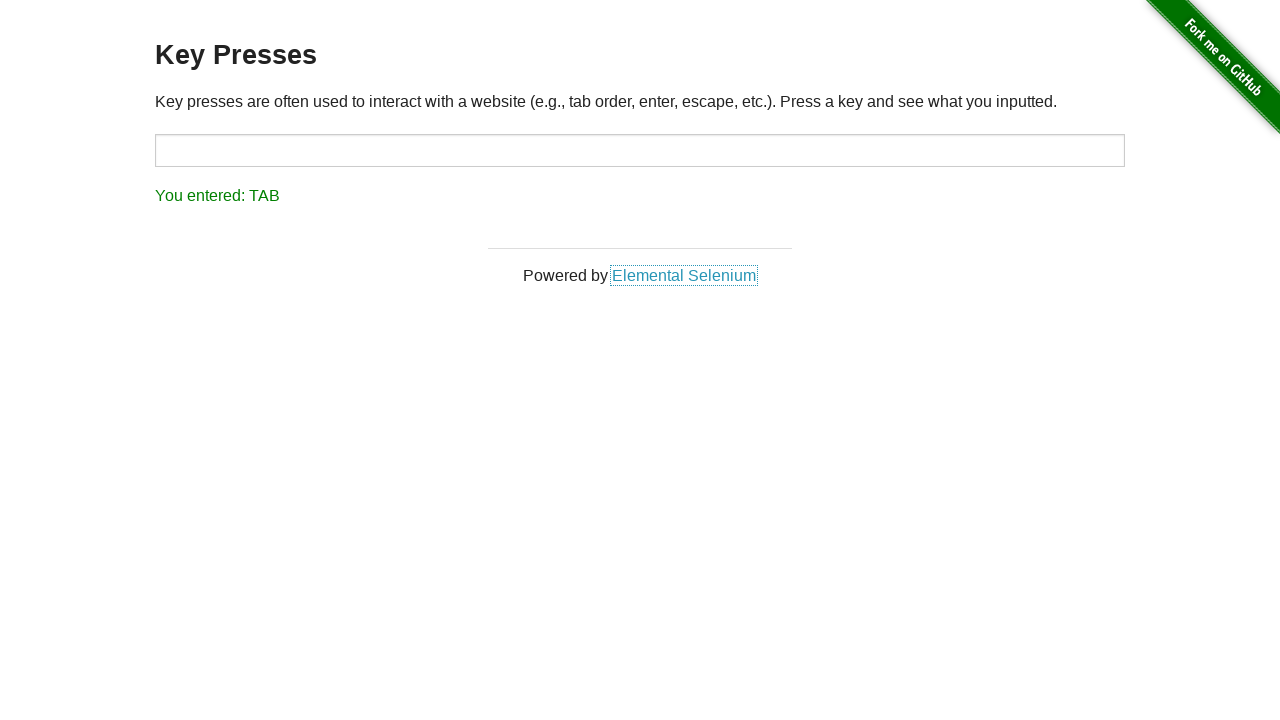

Pressed CONTROL key in target field on #target
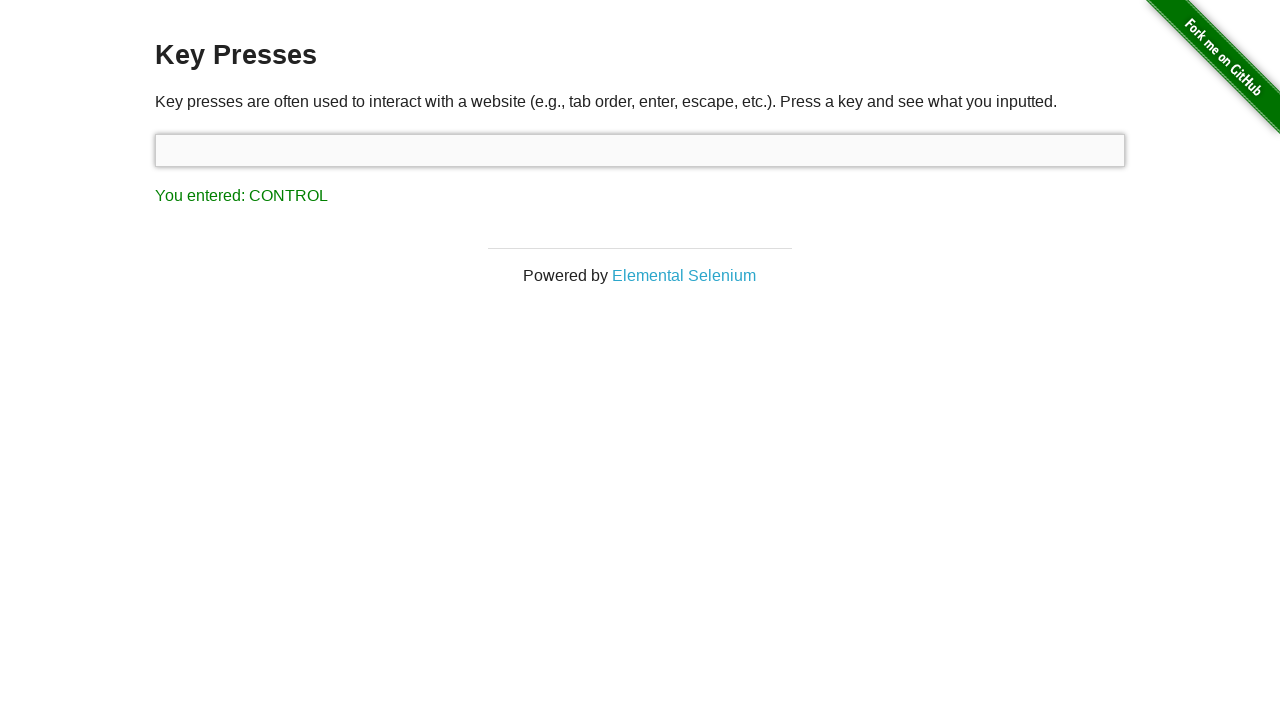

Retrieved result text content after CONTROL key press
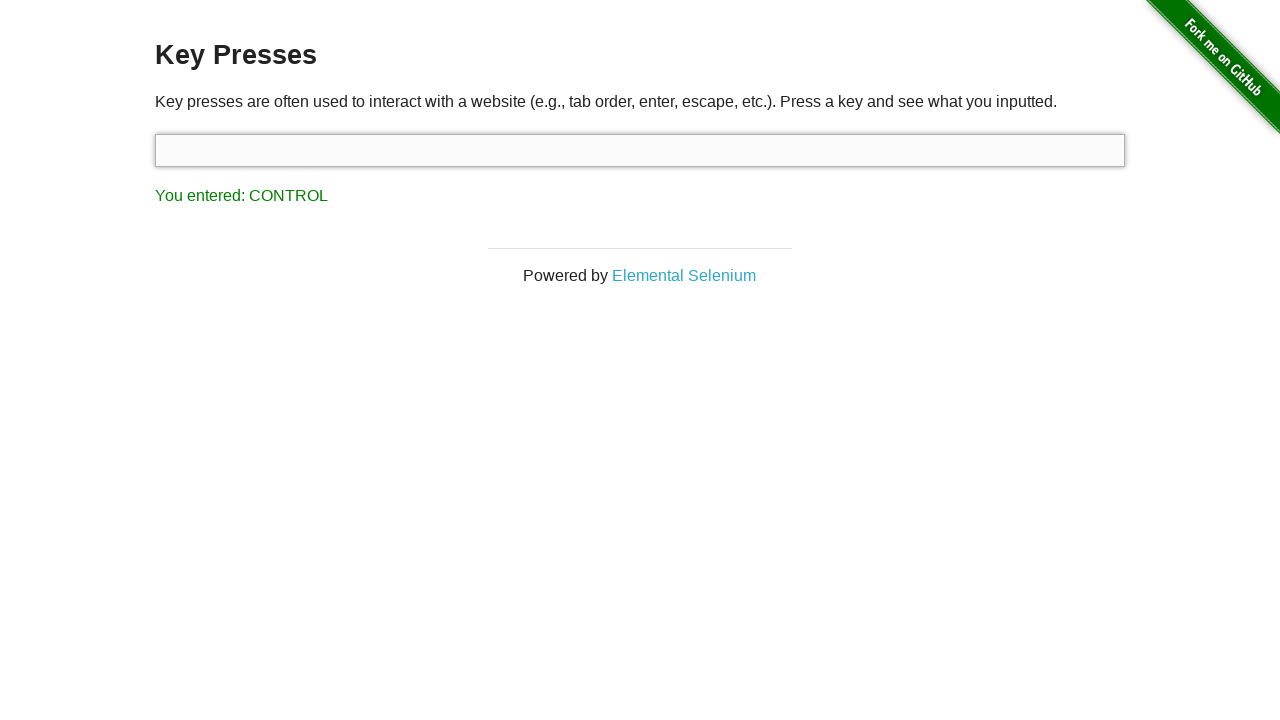

Verified CONTROL key event was correctly detected and displayed
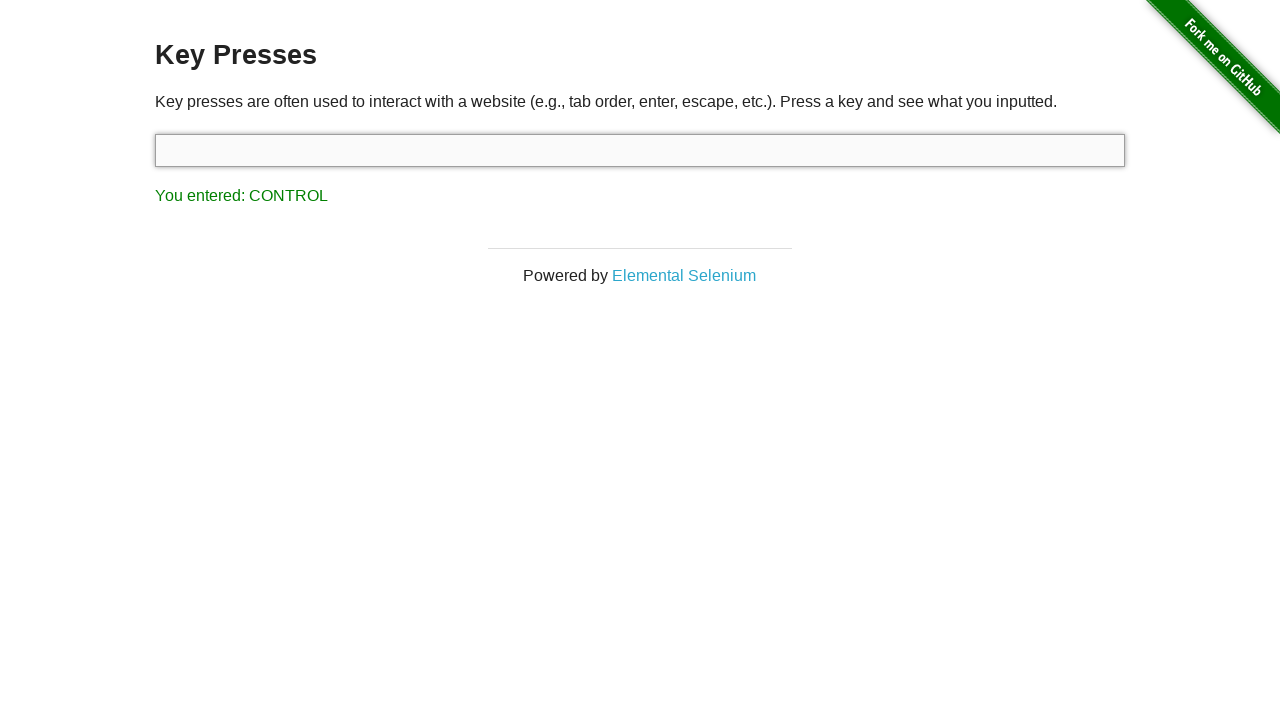

Pressed ESCAPE key in target field on #target
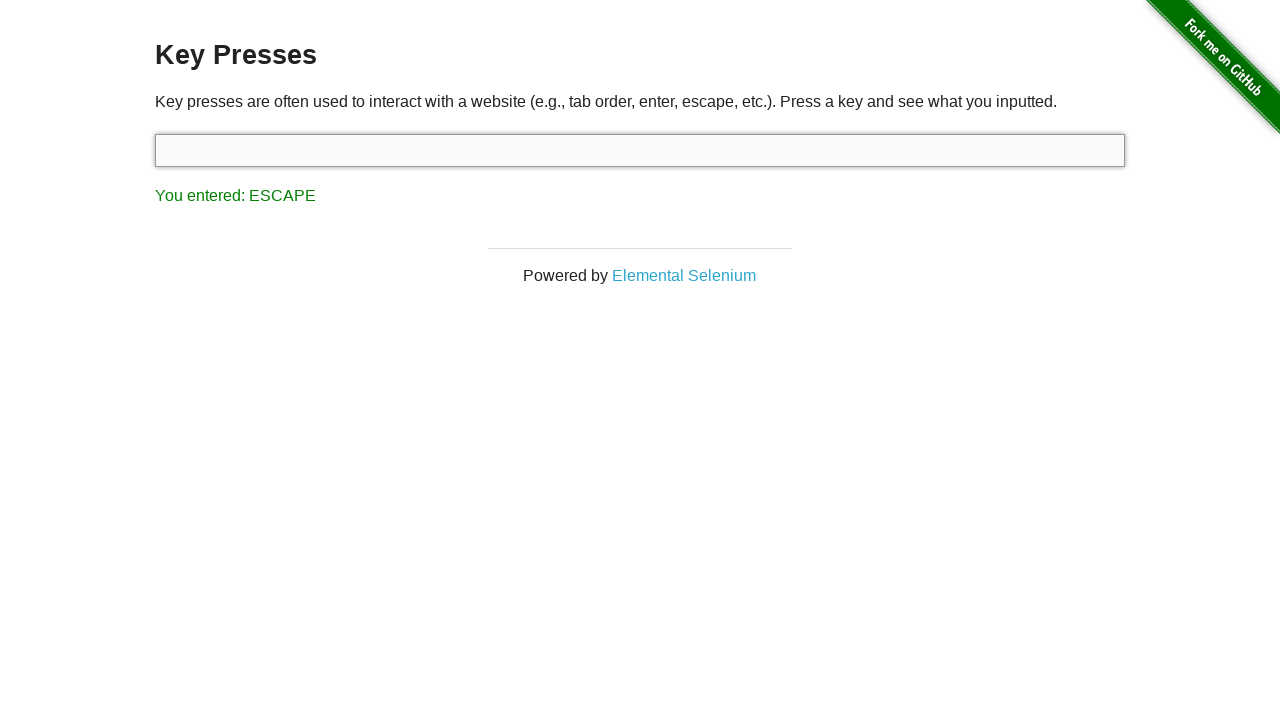

Retrieved result text content after ESCAPE key press
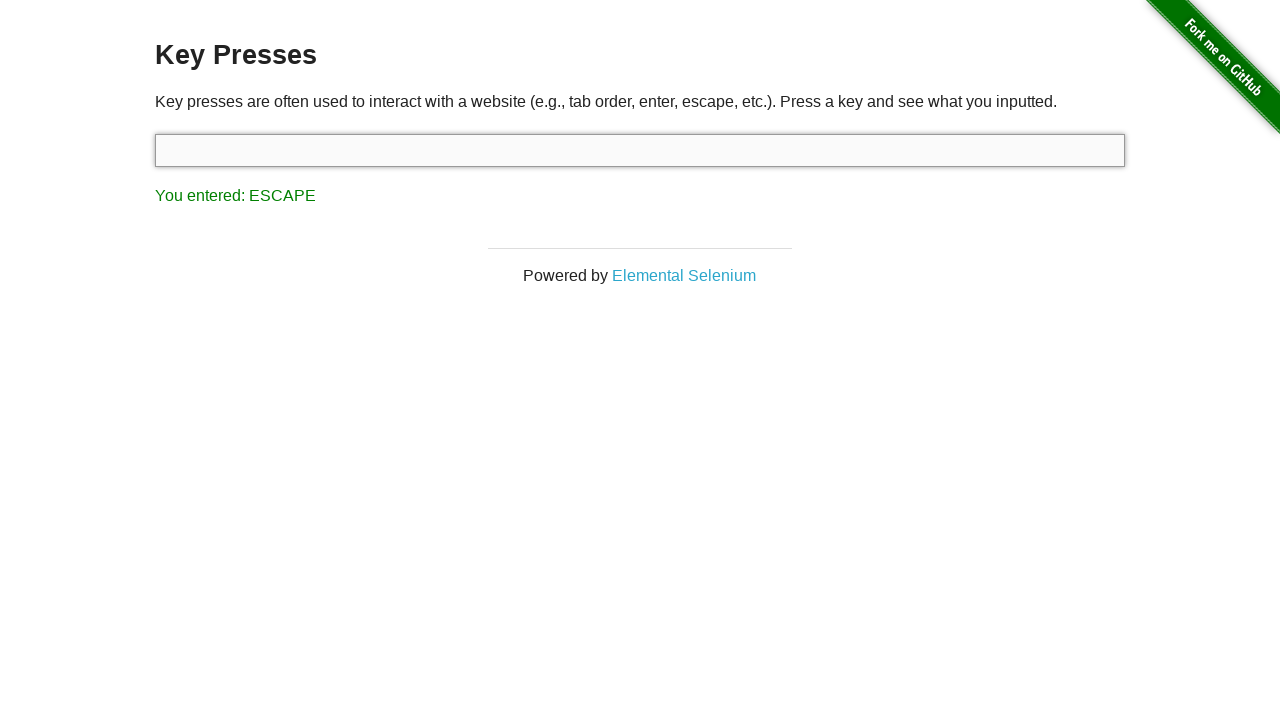

Verified ESCAPE key event was correctly detected and displayed
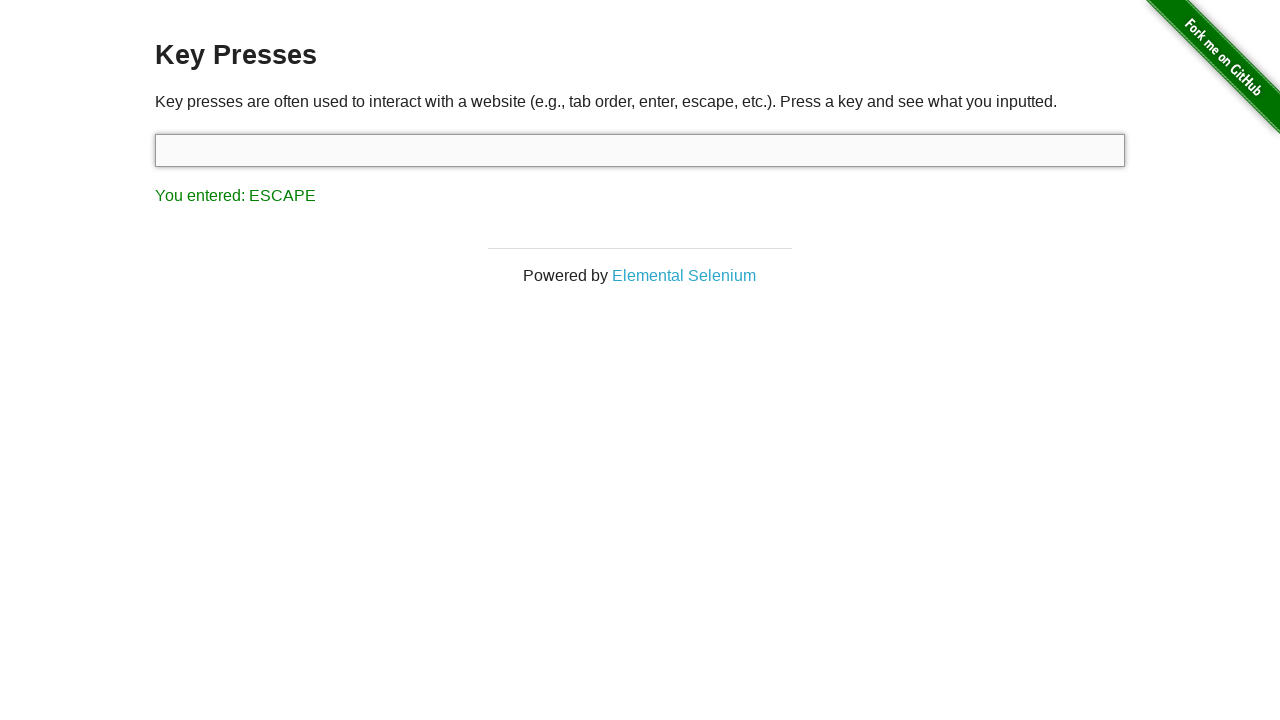

Pressed ALT key in target field on #target
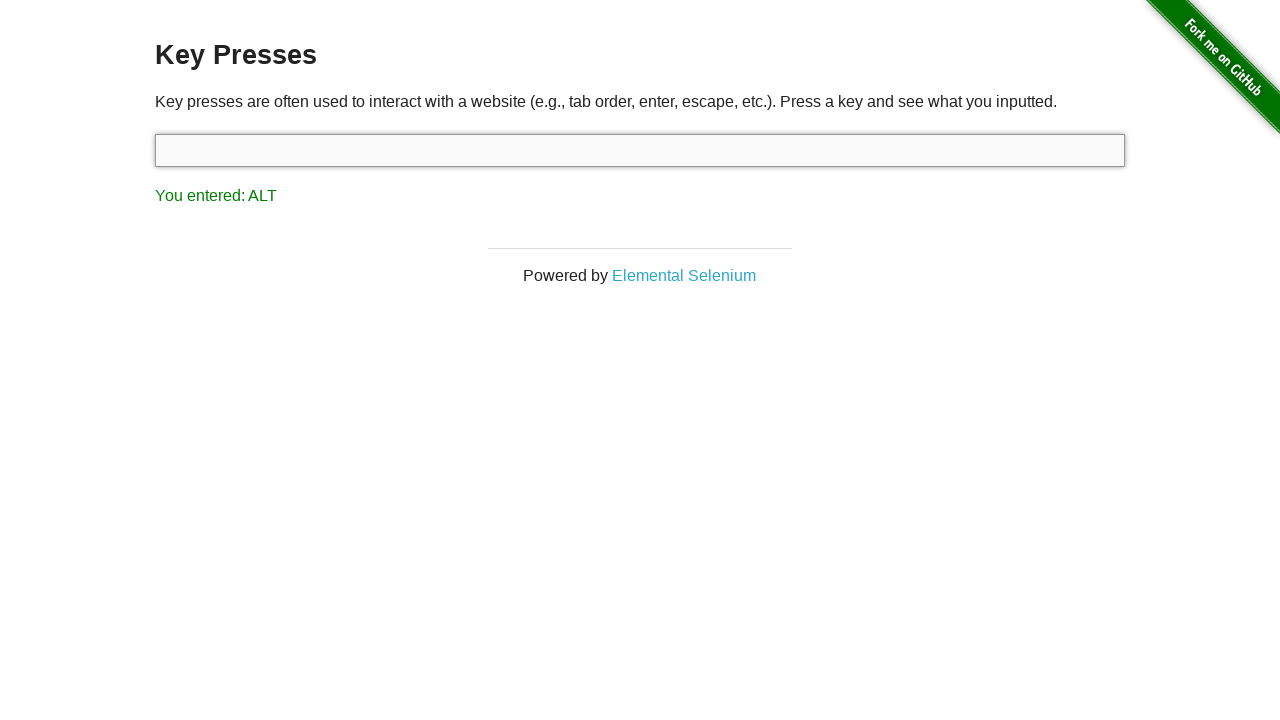

Retrieved result text content after ALT key press
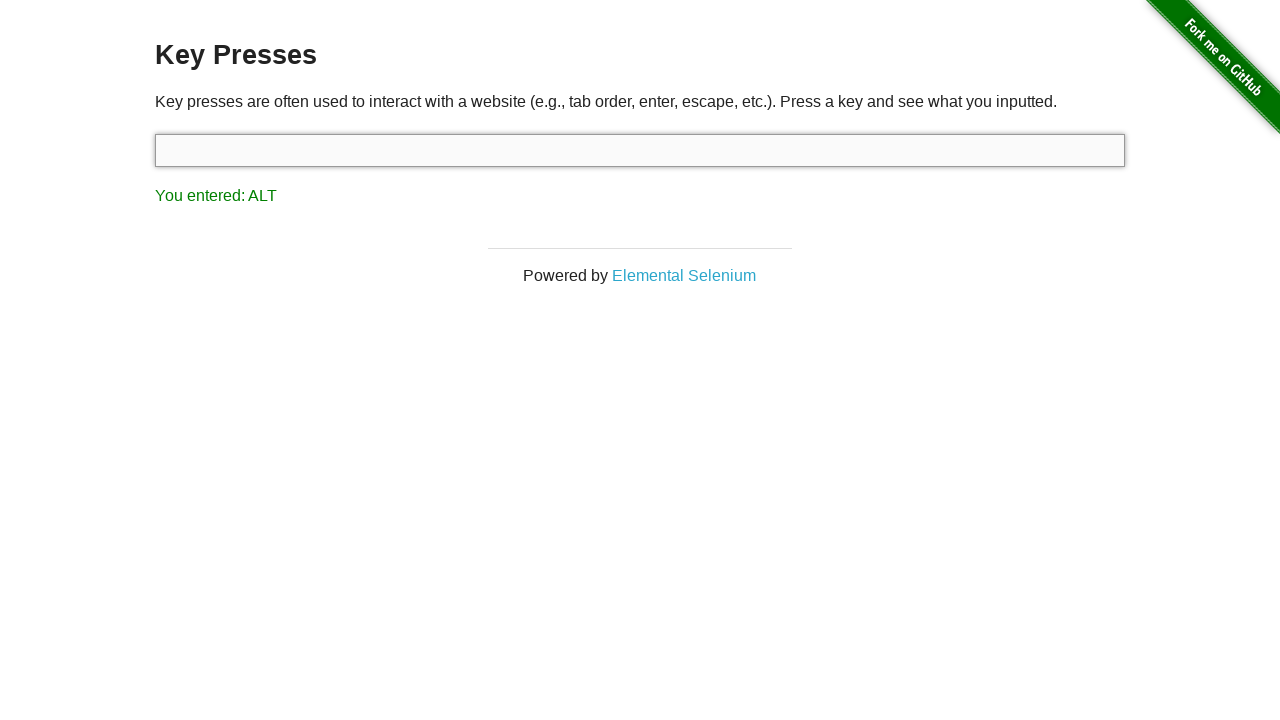

Verified ALT key event was correctly detected and displayed
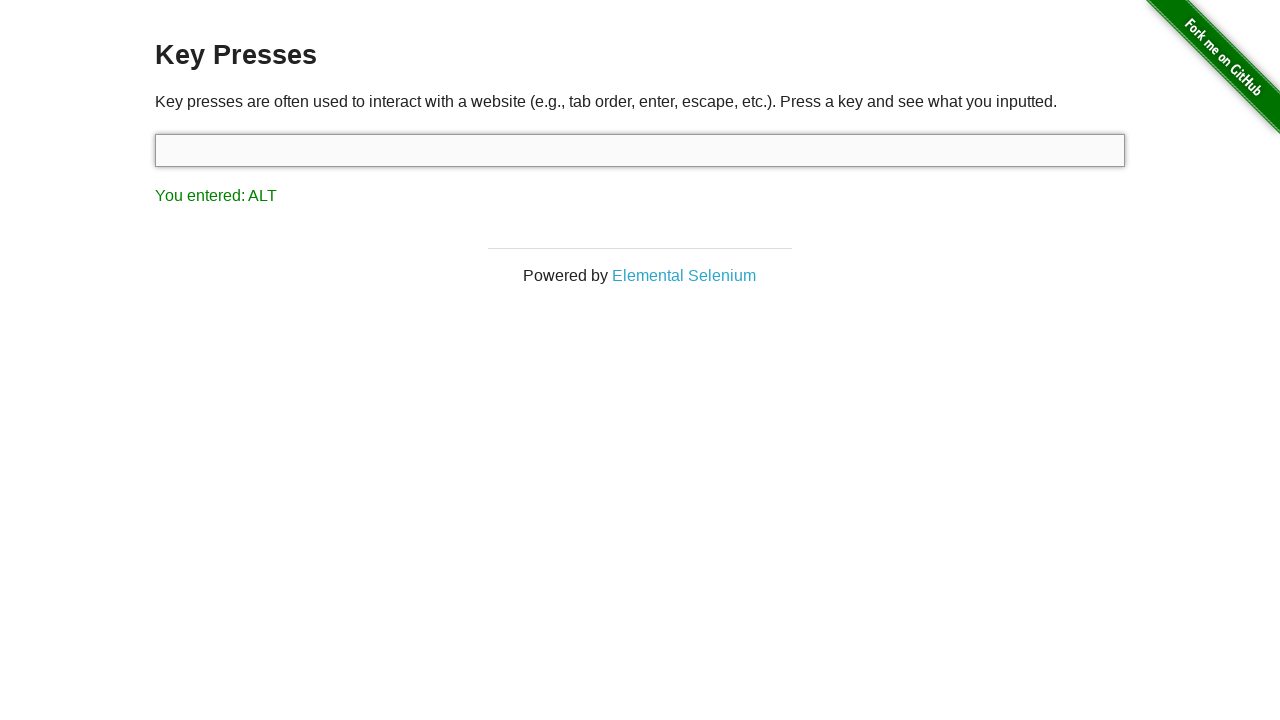

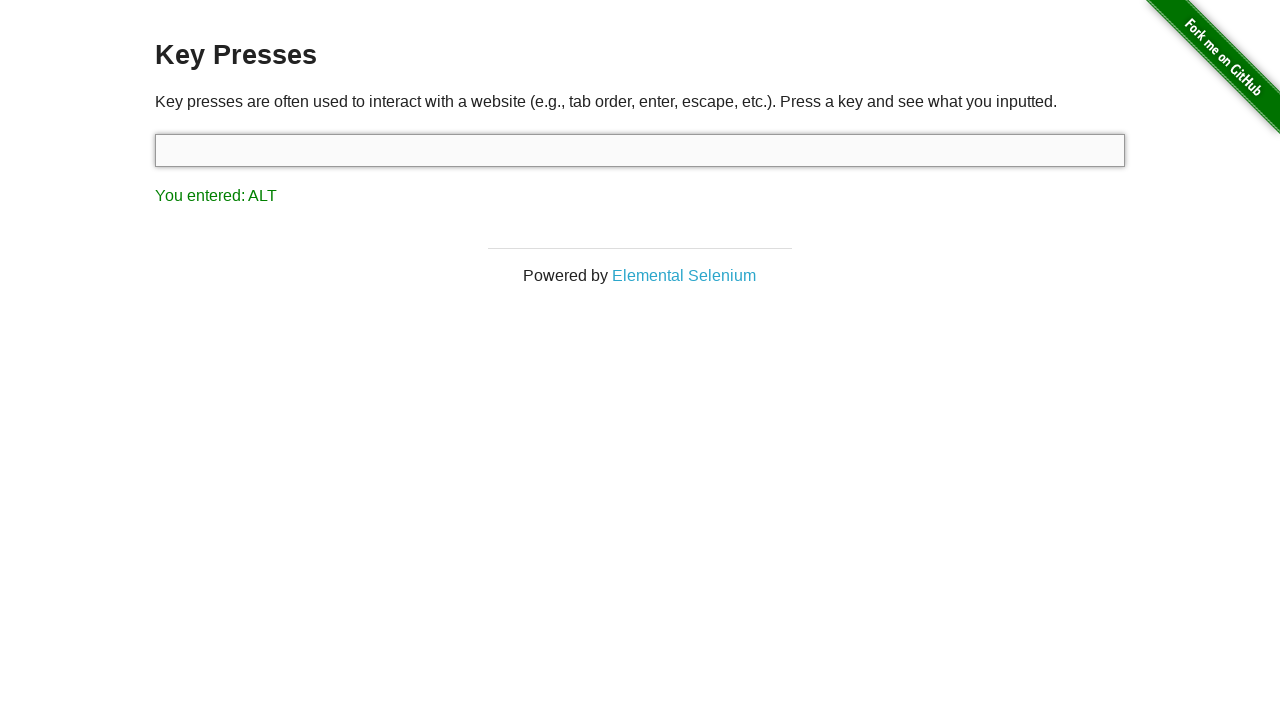